Tests interaction with multiple iframes by switching between frames, filling text inputs, and selecting options in a nested iframe

Starting URL: https://ui.vision/demo/webtest/frames/

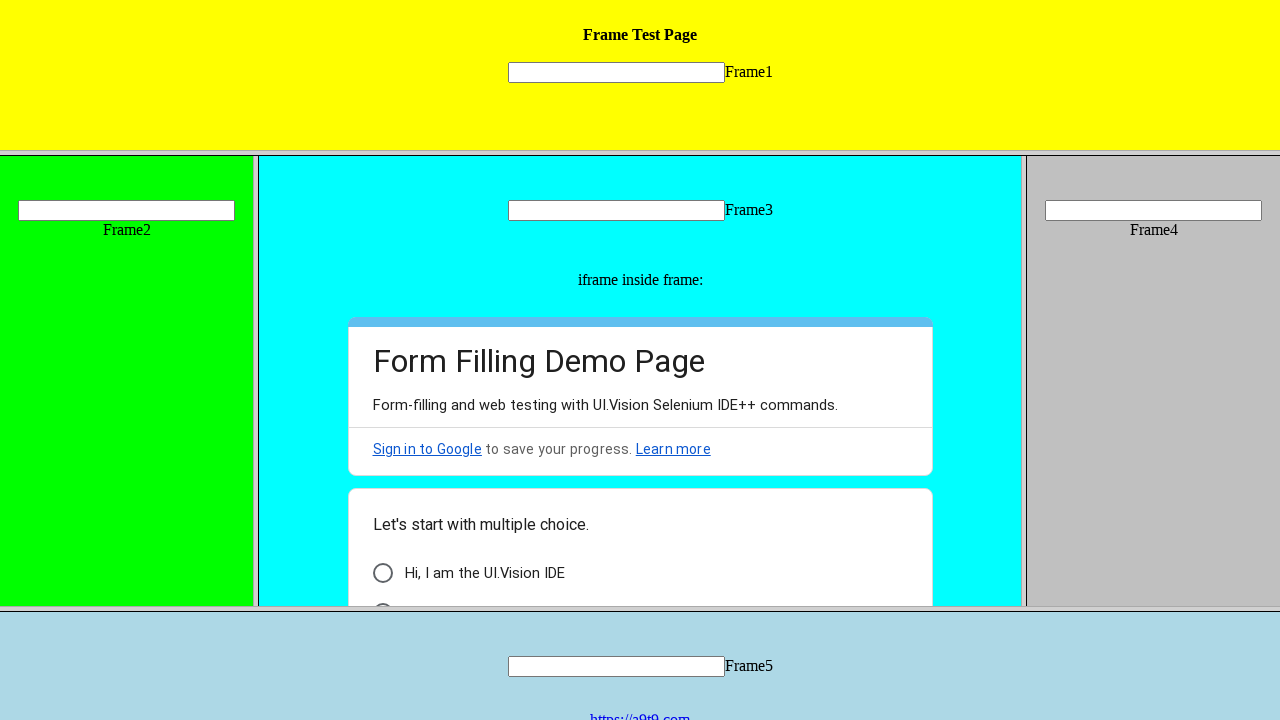

Located frame_3.html iframe
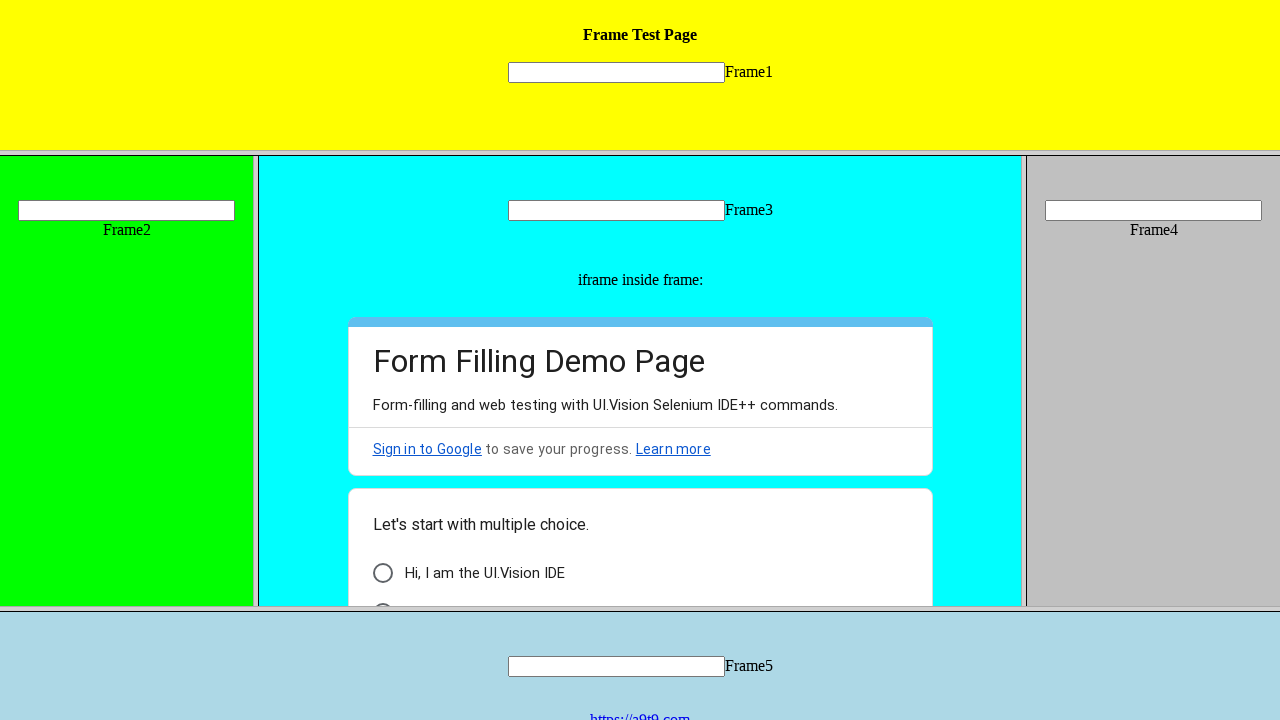

Filled text input in frame 3 with 'TESTFA TESTLA' on xpath=//frame[@src='frame_3.html'] >> internal:control=enter-frame >> xpath=//in
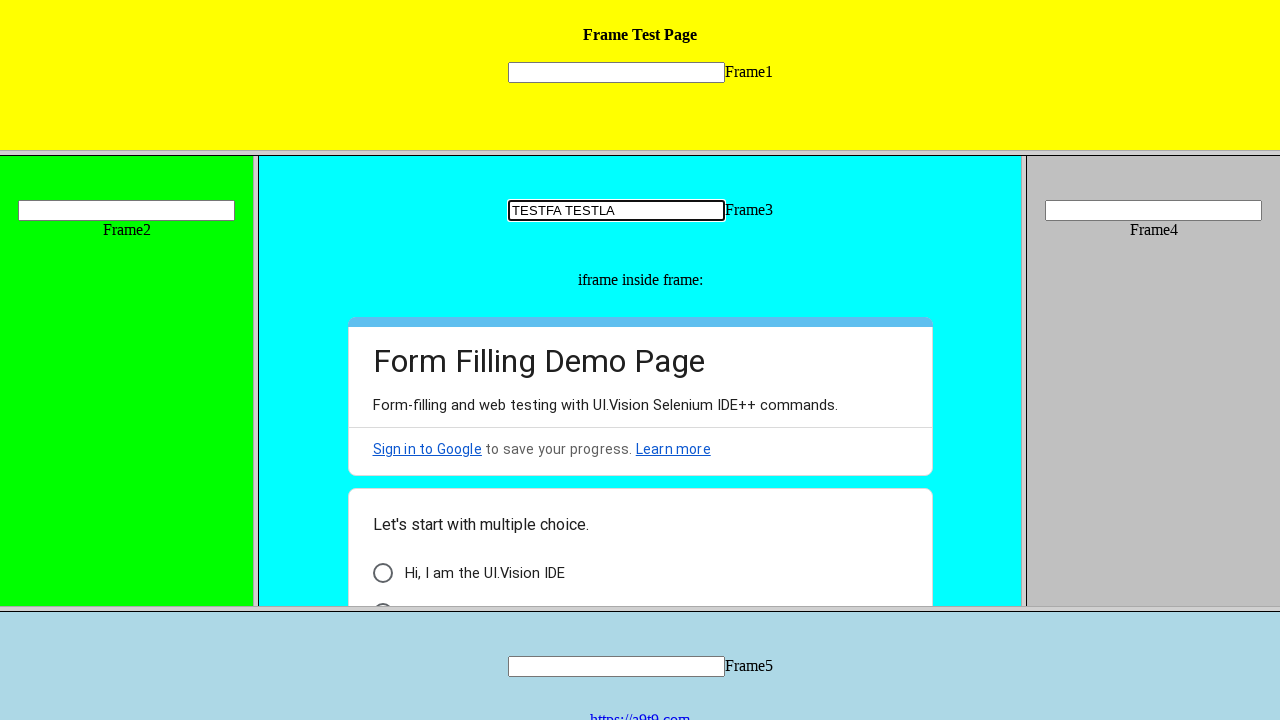

Located nested Google form iframe within frame 3
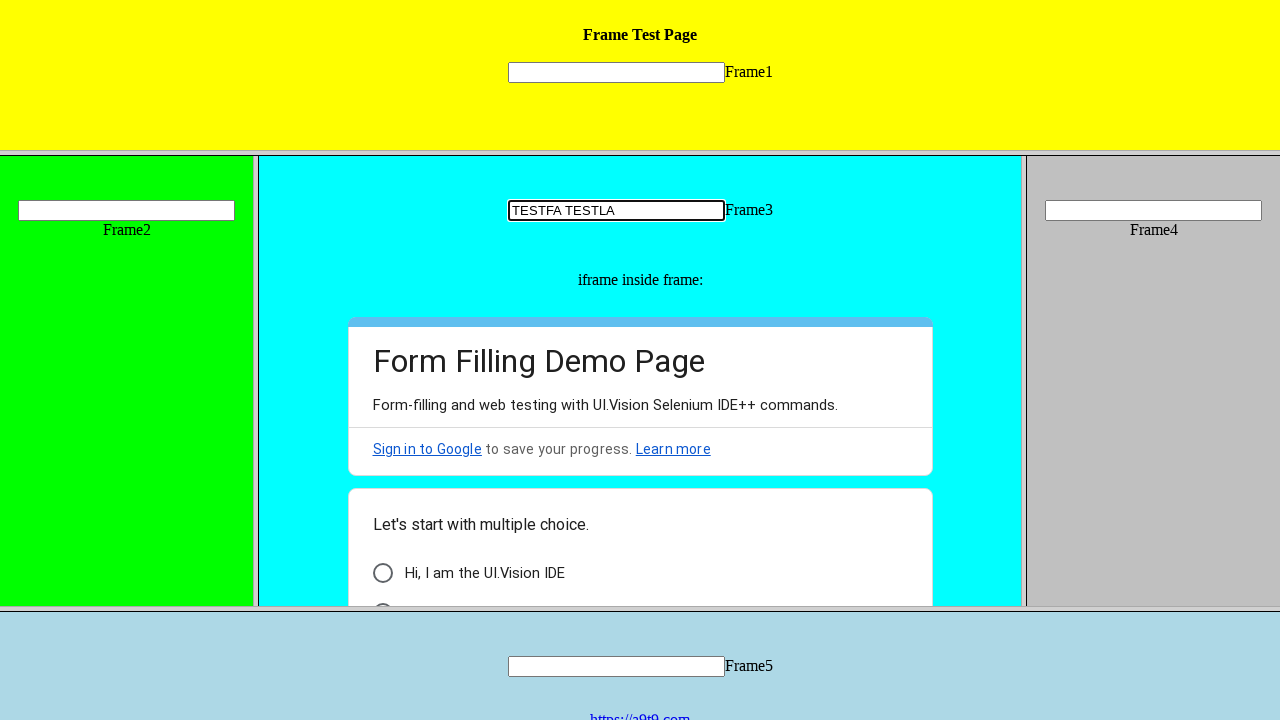

Clicked on 'human' option in nested Google form iframe at (640, 586) on xpath=//frame[@src='frame_3.html'] >> internal:control=enter-frame >> xpath=//if
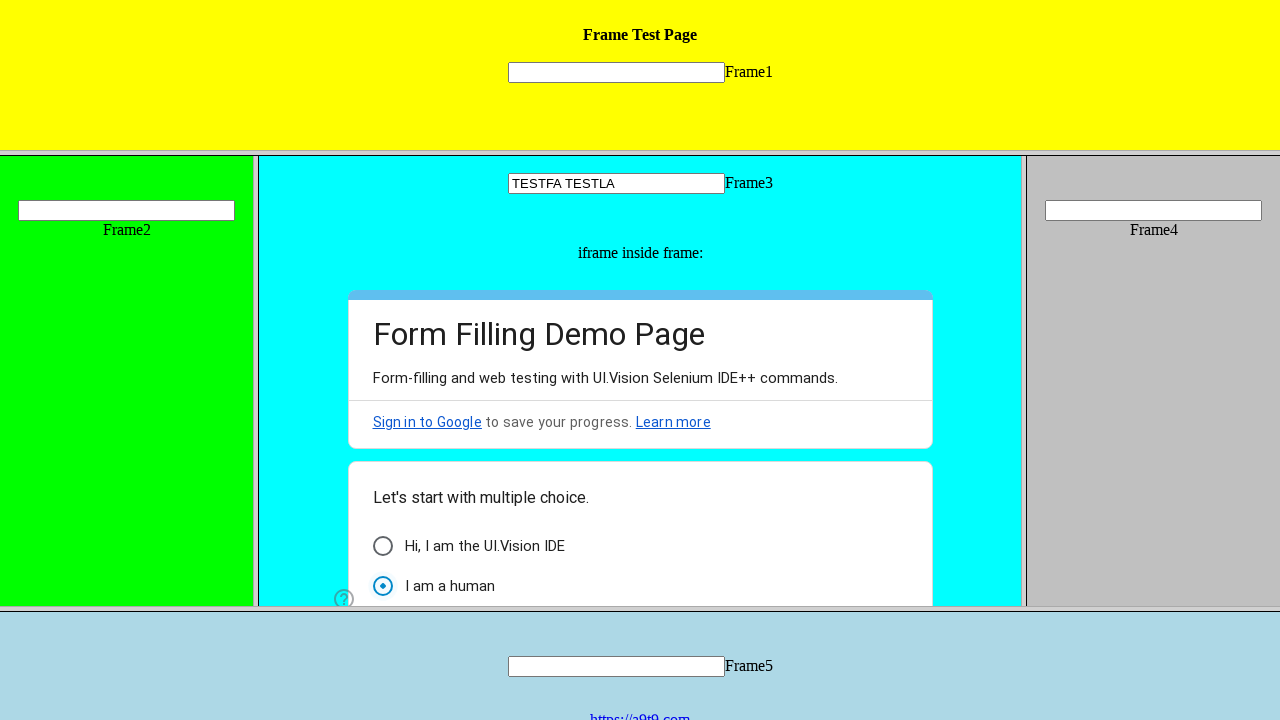

Located frame_1.html iframe from main page context
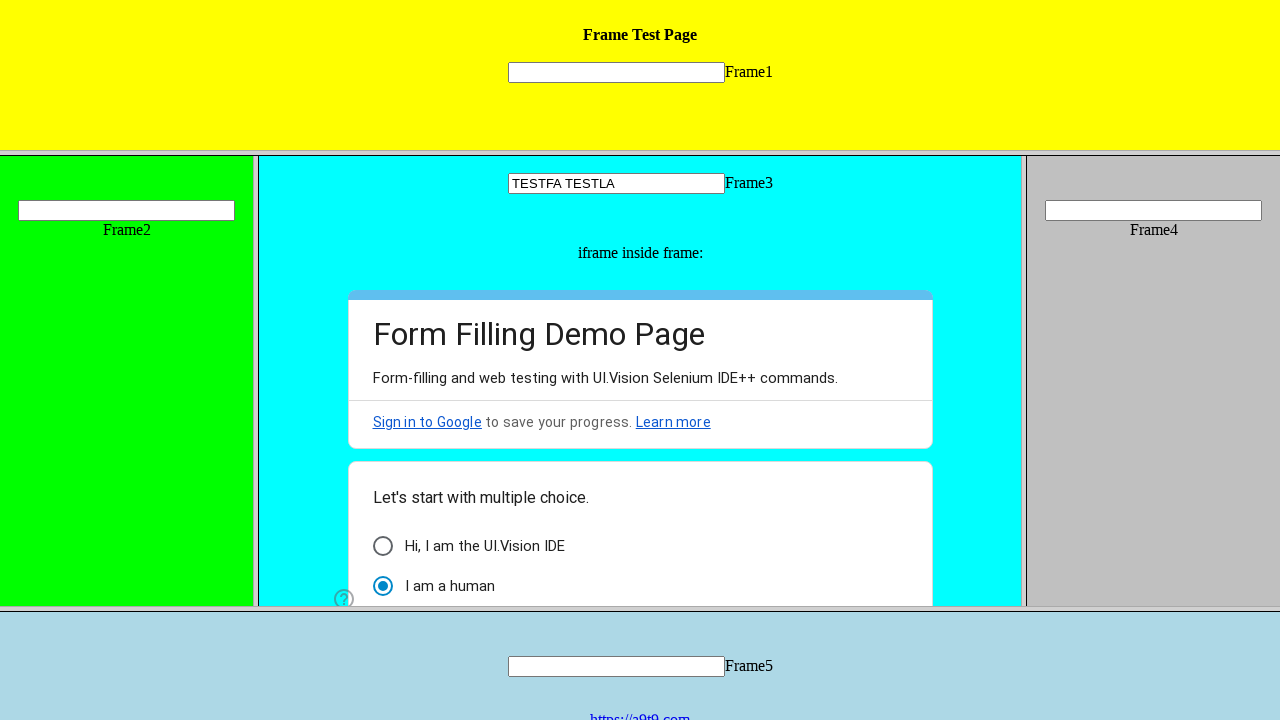

Filled text input in frame 1 with 'TESTFA2 TESTLA2' on xpath=//frame[@src='frame_1.html'] >> internal:control=enter-frame >> xpath=//in
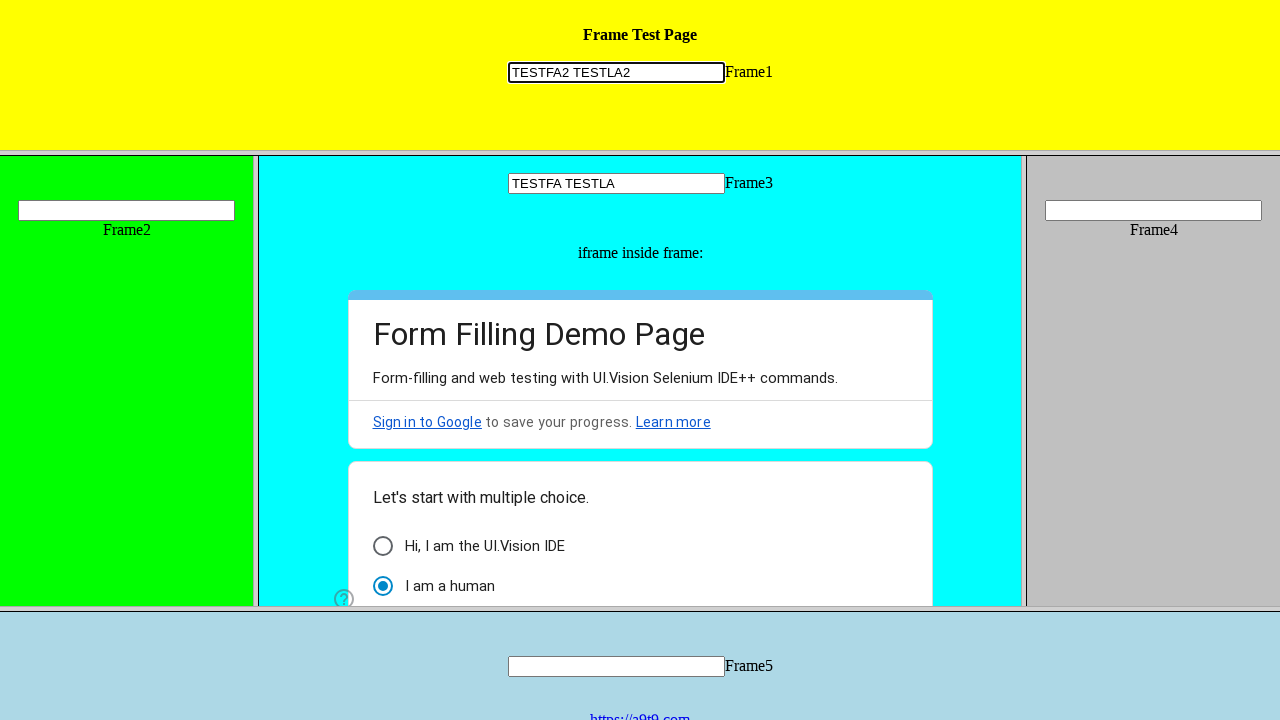

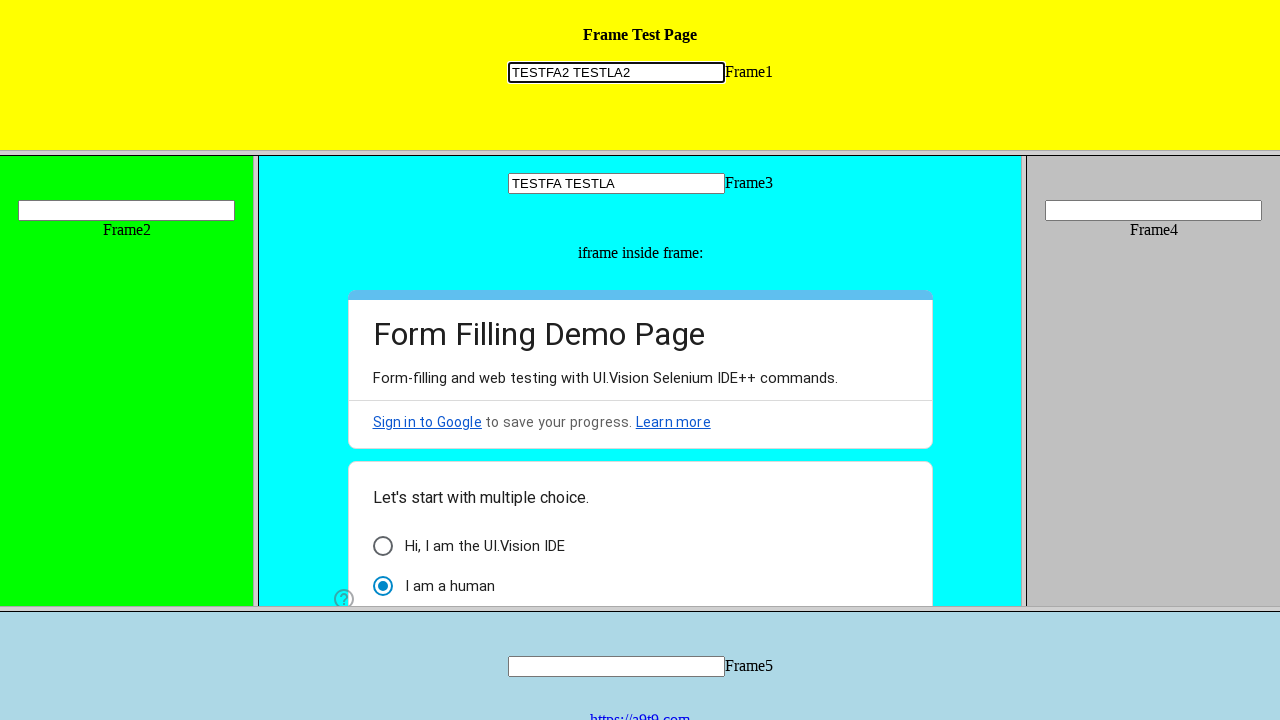